Navigates to the Platzi homepage

Starting URL: https://www.platzi.com

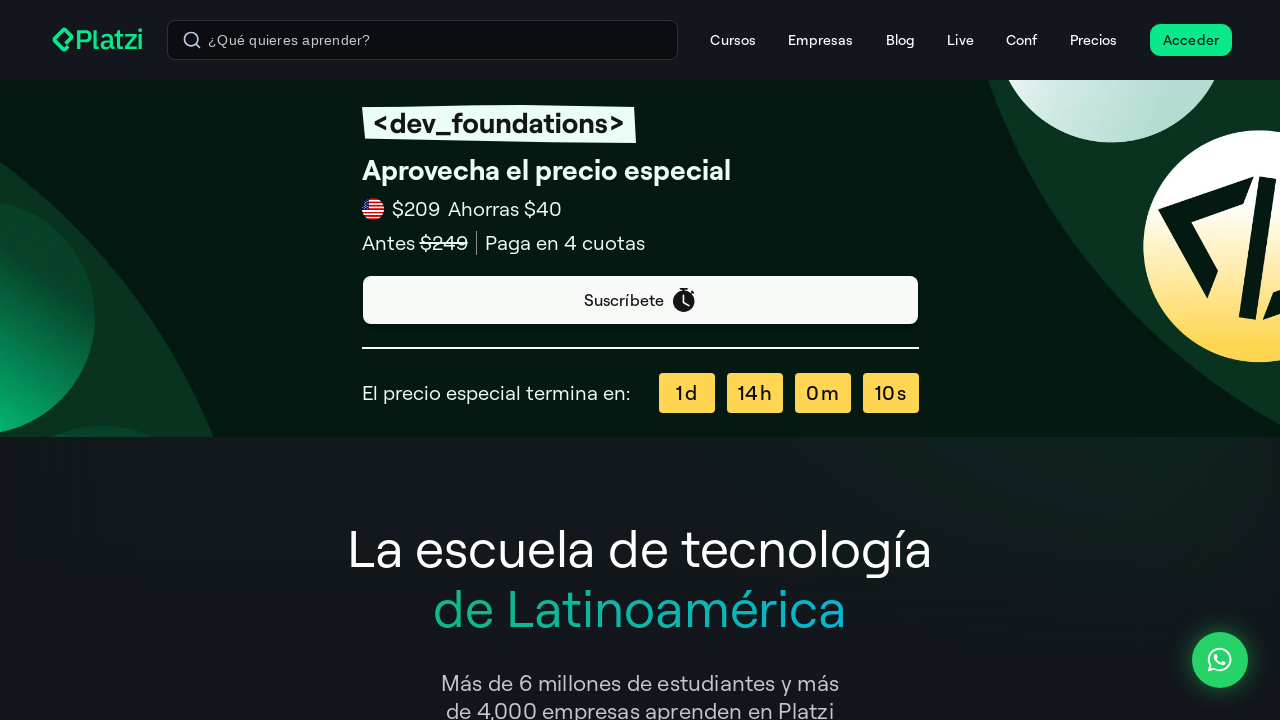

Navigated to Platzi homepage at https://www.platzi.com
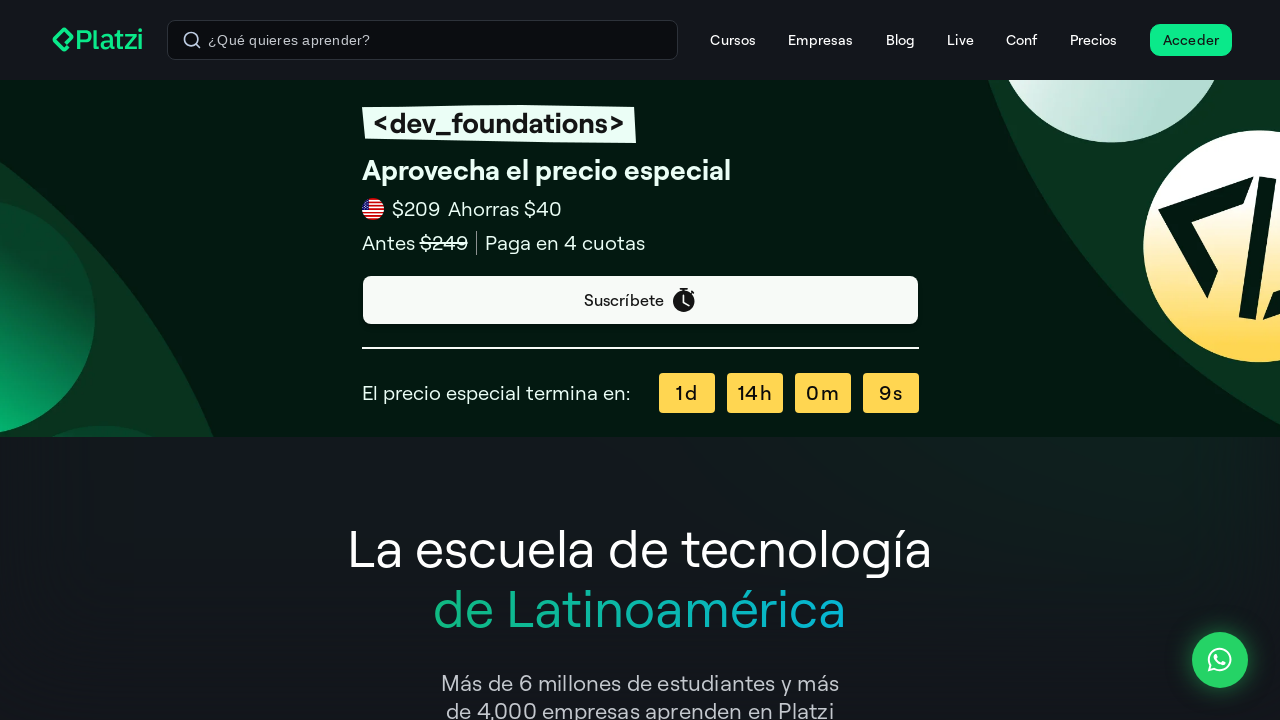

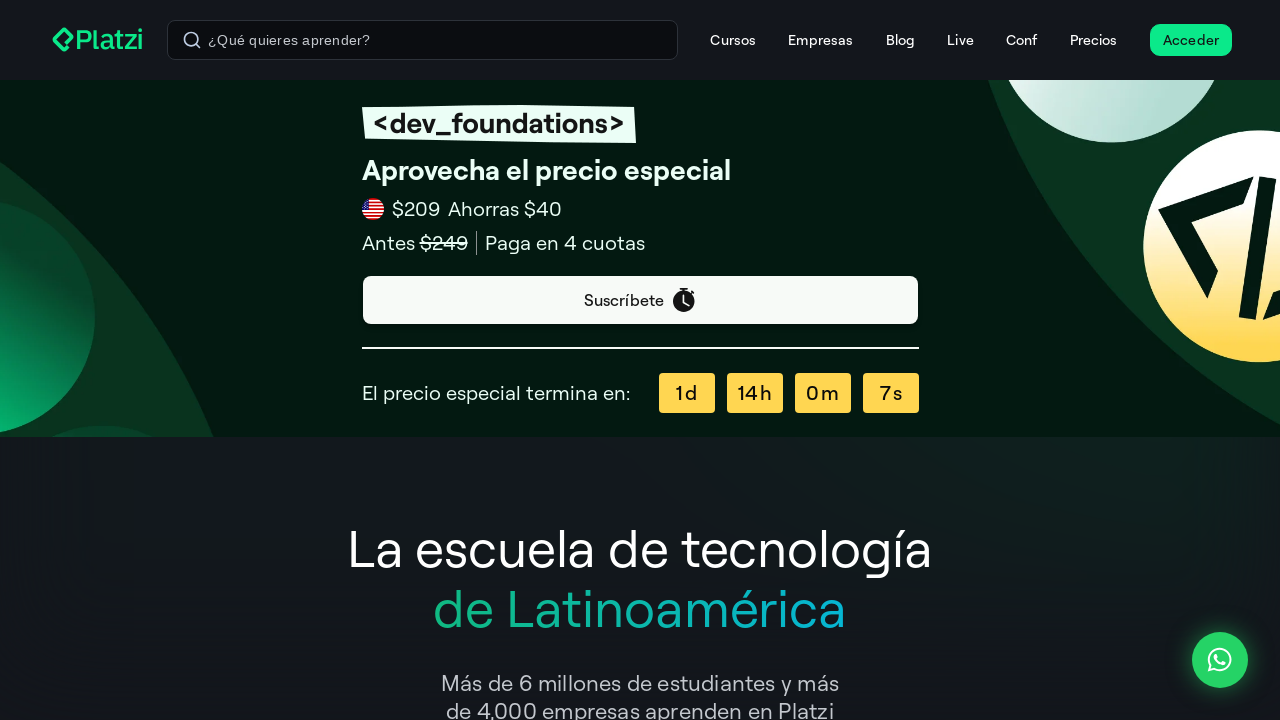